Counts the total number of links on the Flipkart homepage

Starting URL: https://www.flipkart.com/

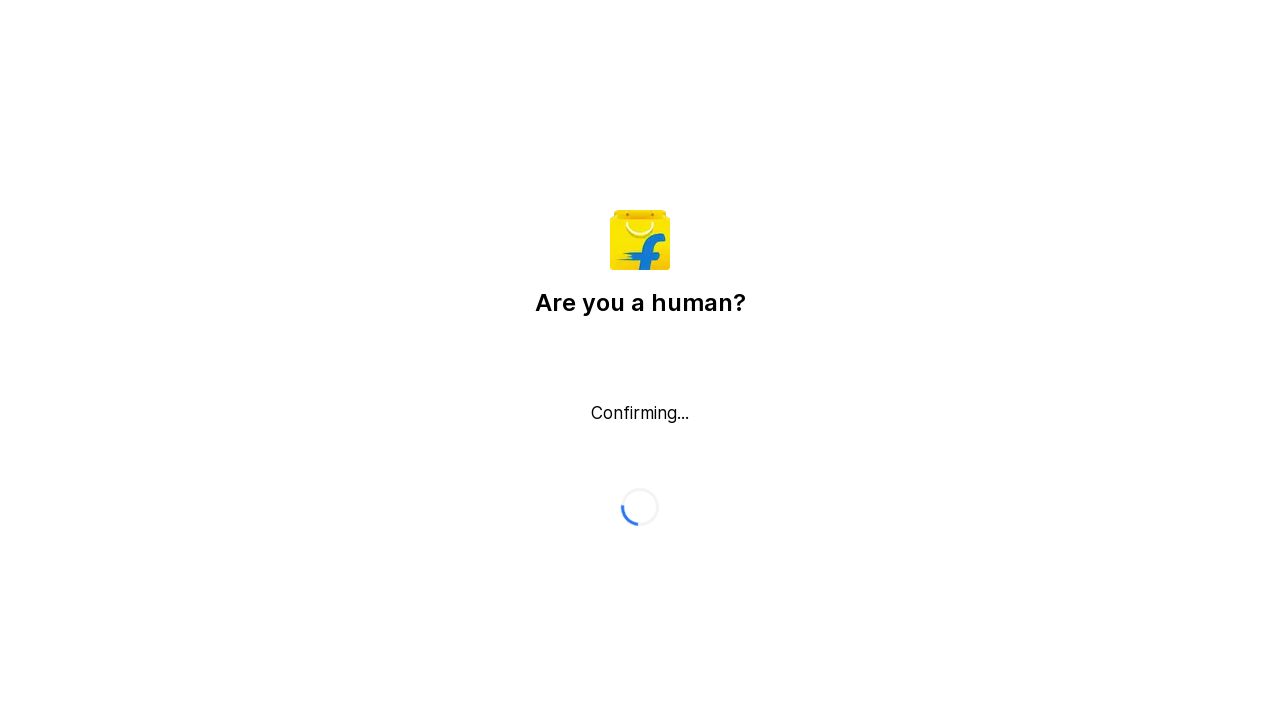

Waited for page to reach networkidle state on Flipkart homepage
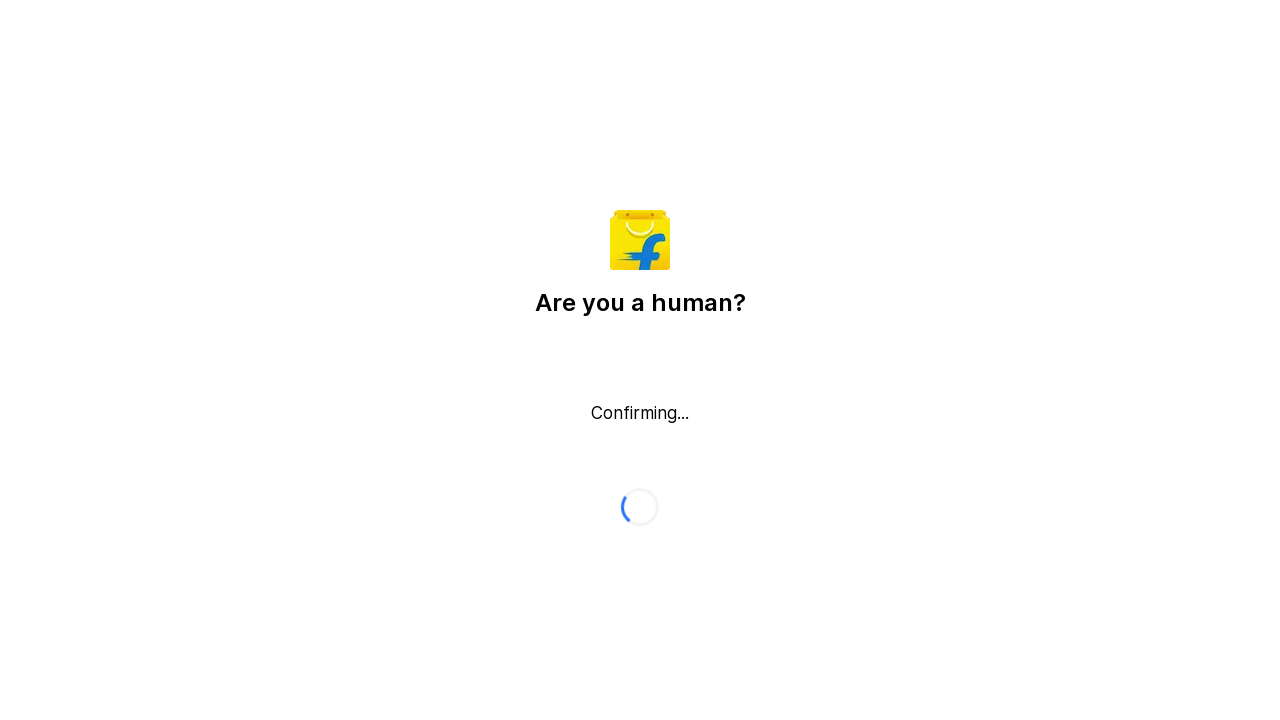

Found all link elements on the page - Total links: 0
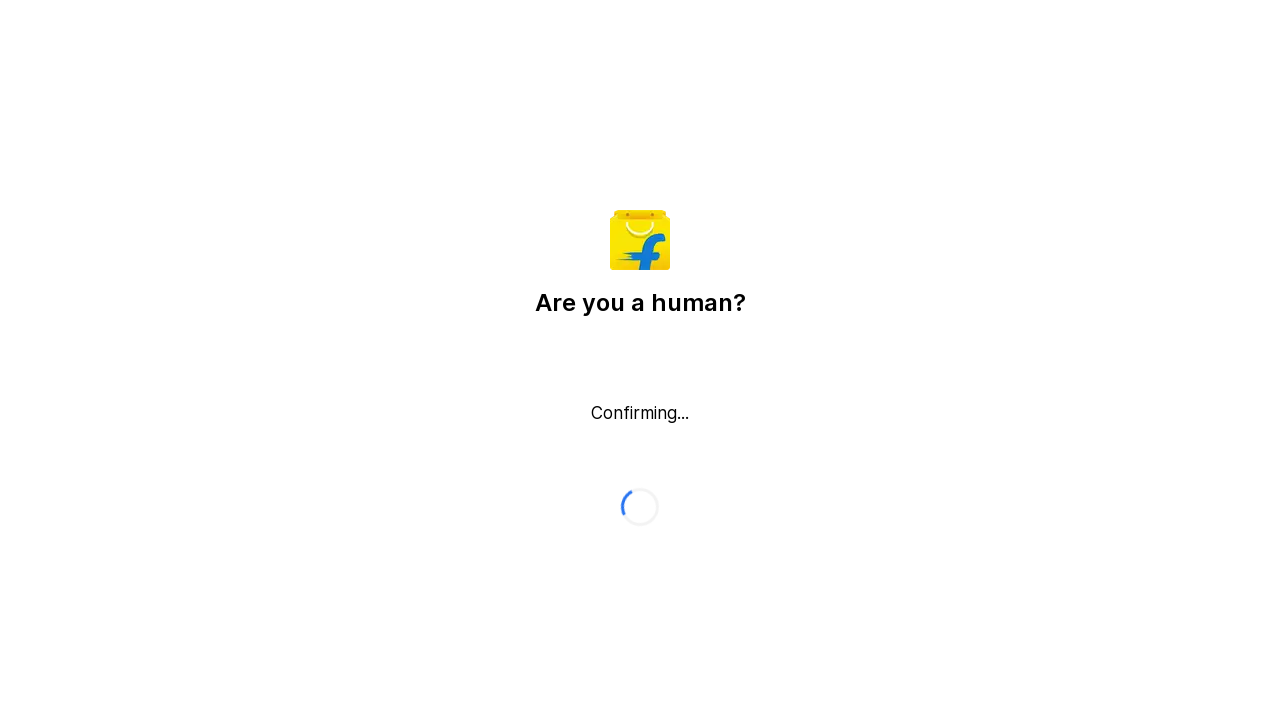

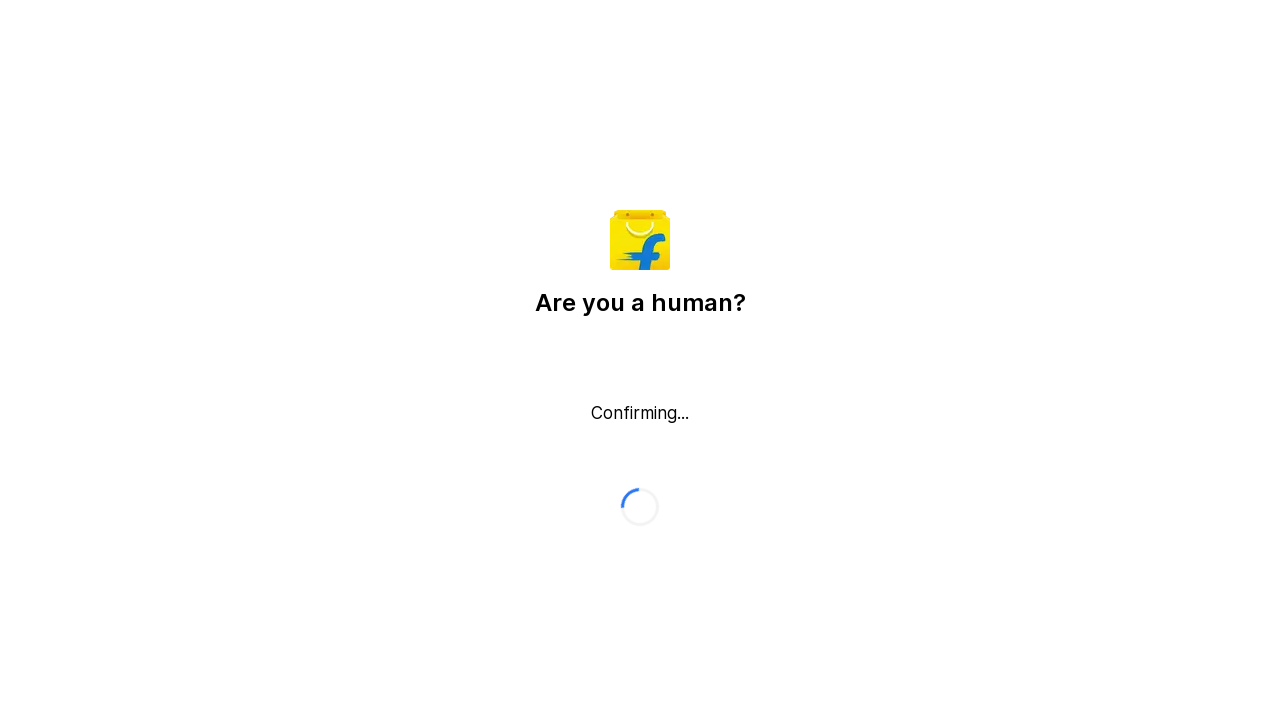